Tests filtering to show only completed todo items

Starting URL: https://demo.playwright.dev/todomvc

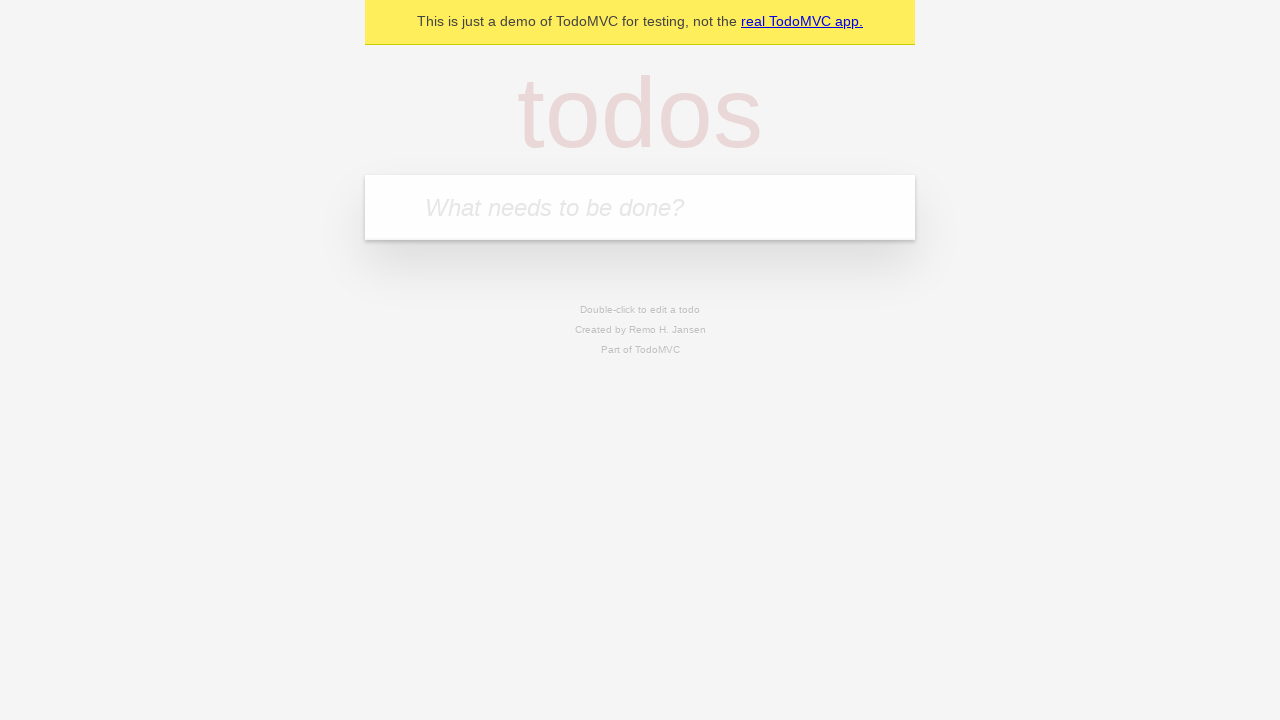

Filled todo input with 'buy some cheese' on internal:attr=[placeholder="What needs to be done?"i]
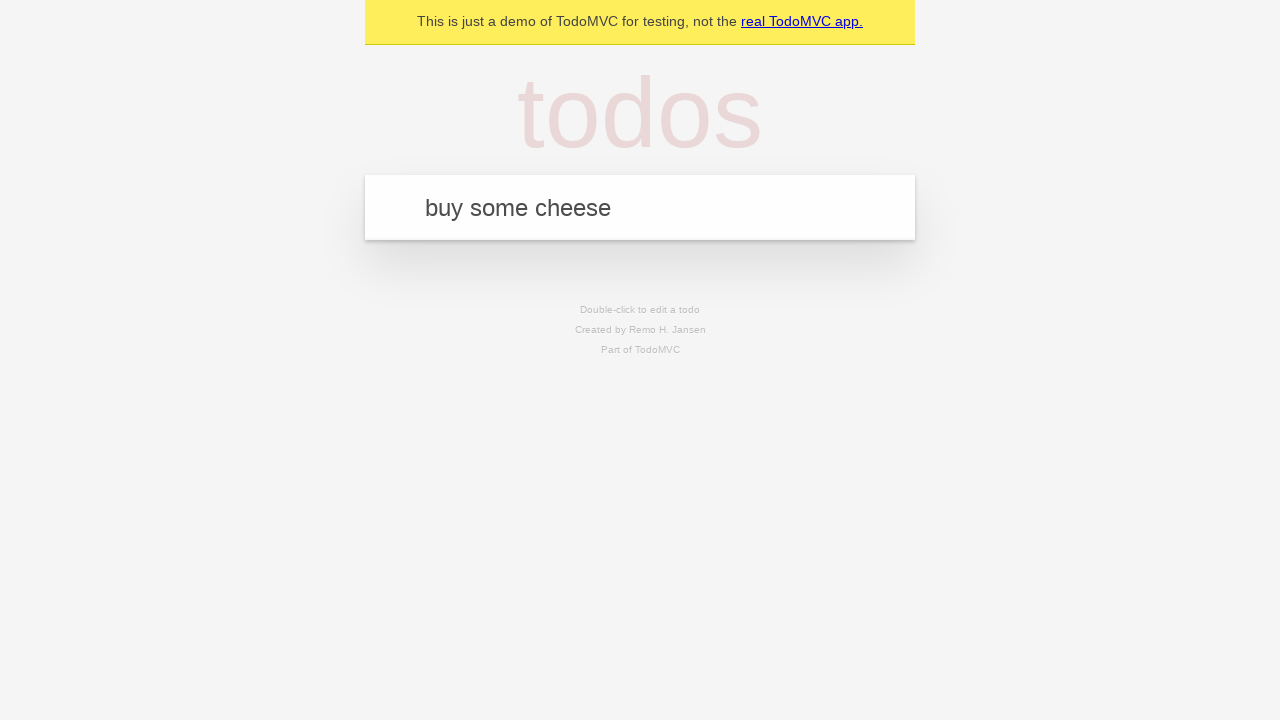

Pressed Enter to add todo 'buy some cheese' on internal:attr=[placeholder="What needs to be done?"i]
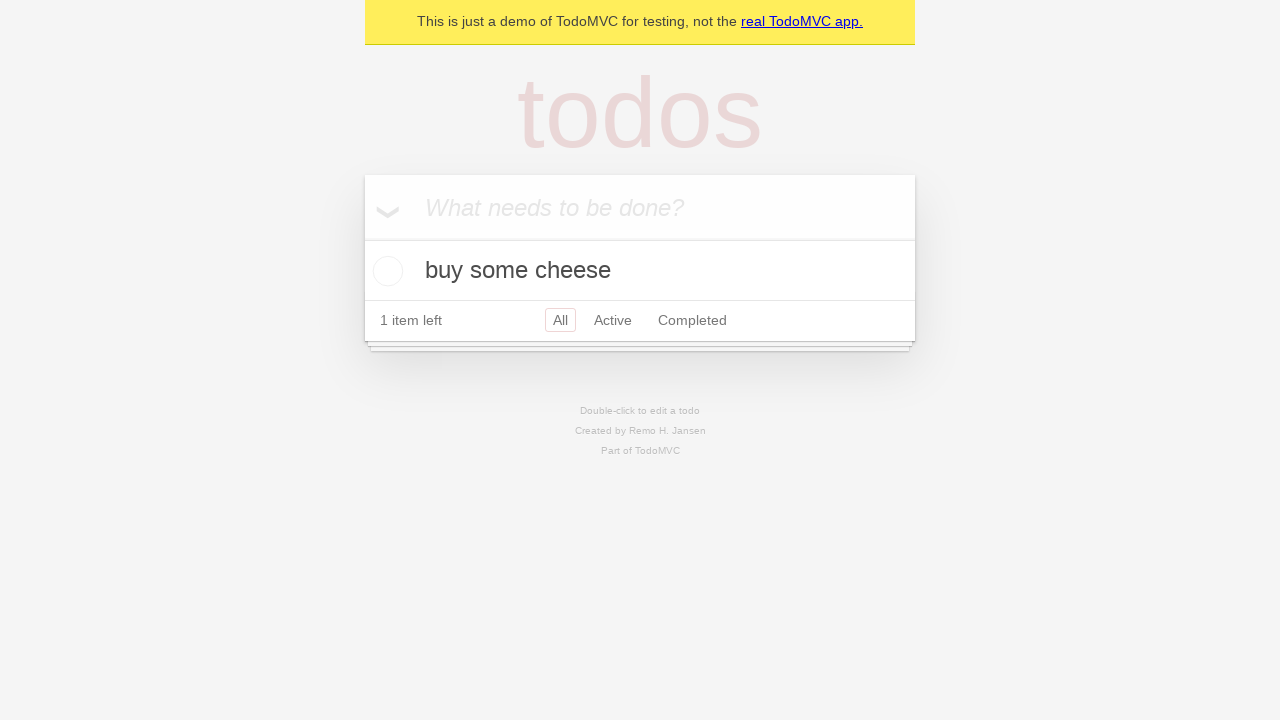

Filled todo input with 'feed the cat' on internal:attr=[placeholder="What needs to be done?"i]
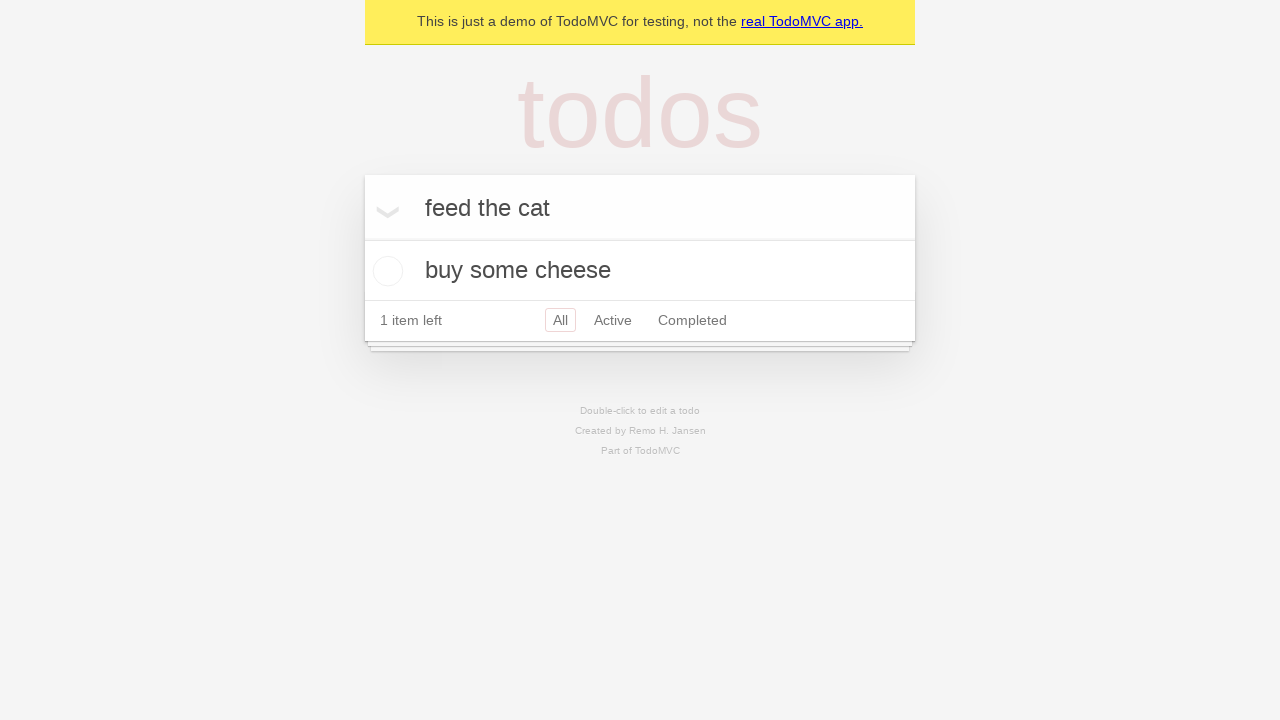

Pressed Enter to add todo 'feed the cat' on internal:attr=[placeholder="What needs to be done?"i]
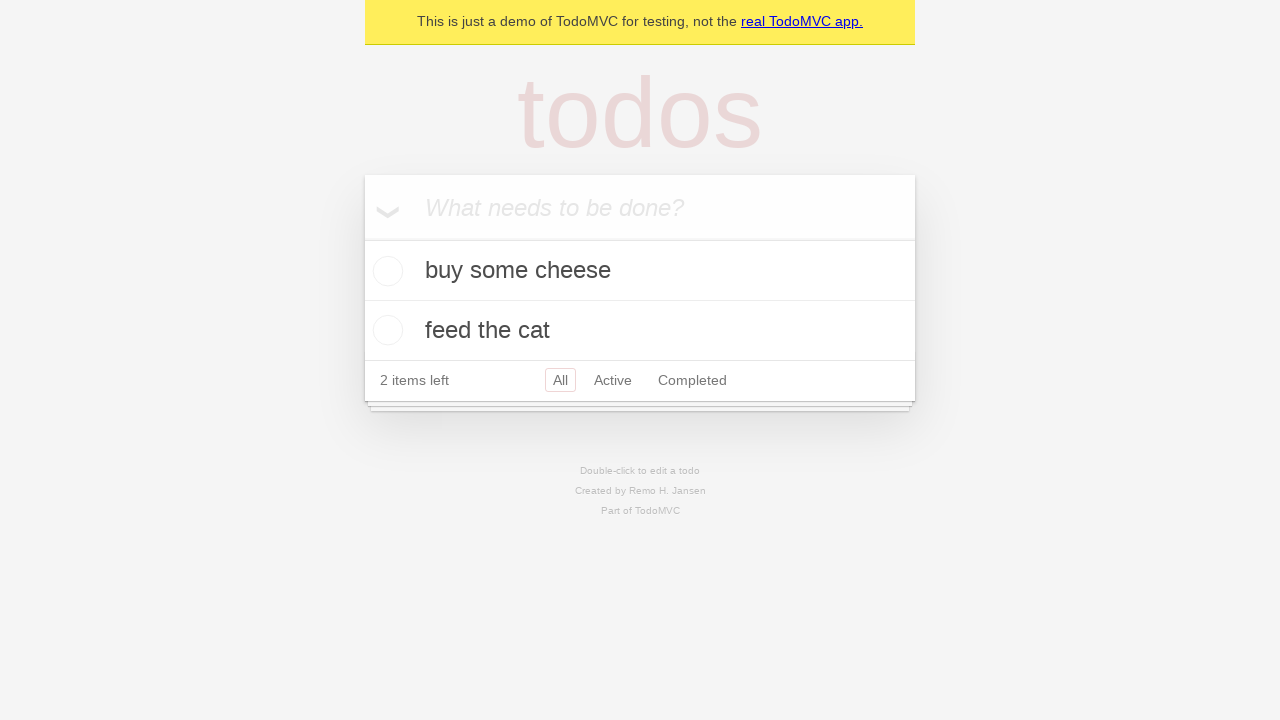

Filled todo input with 'book a doctors appointment' on internal:attr=[placeholder="What needs to be done?"i]
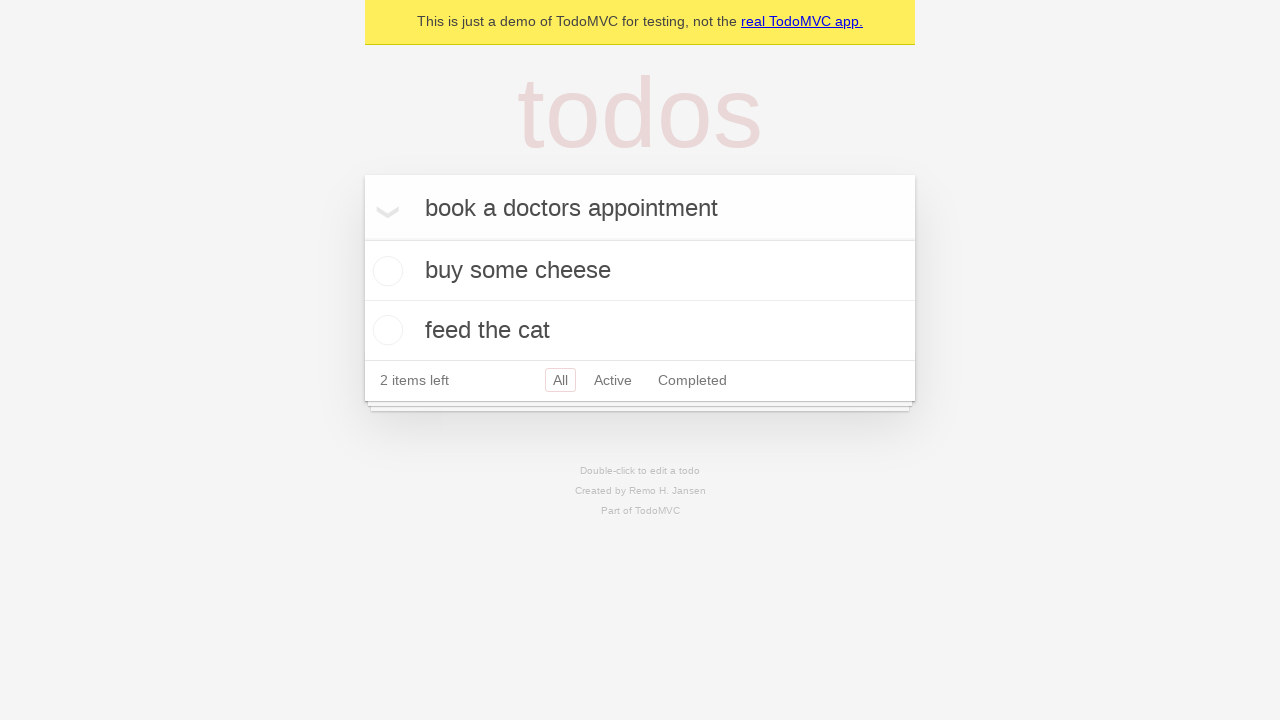

Pressed Enter to add todo 'book a doctors appointment' on internal:attr=[placeholder="What needs to be done?"i]
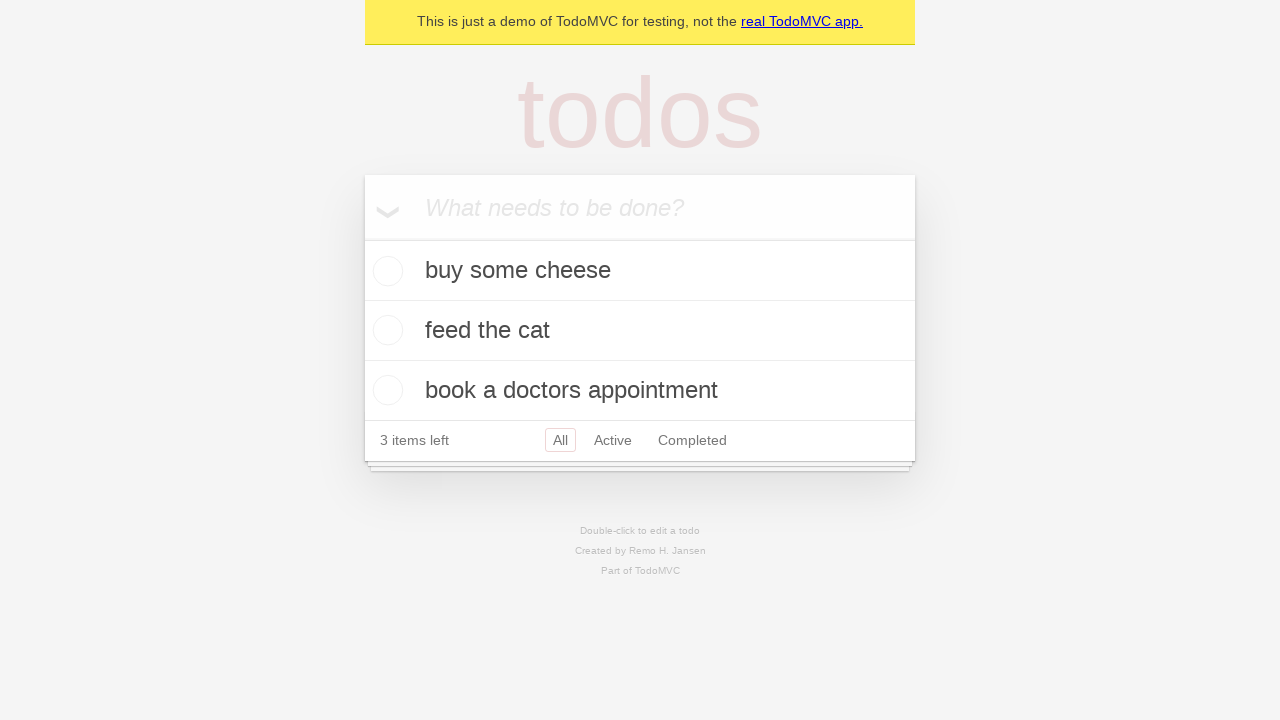

Waited for todos to be saved in localStorage
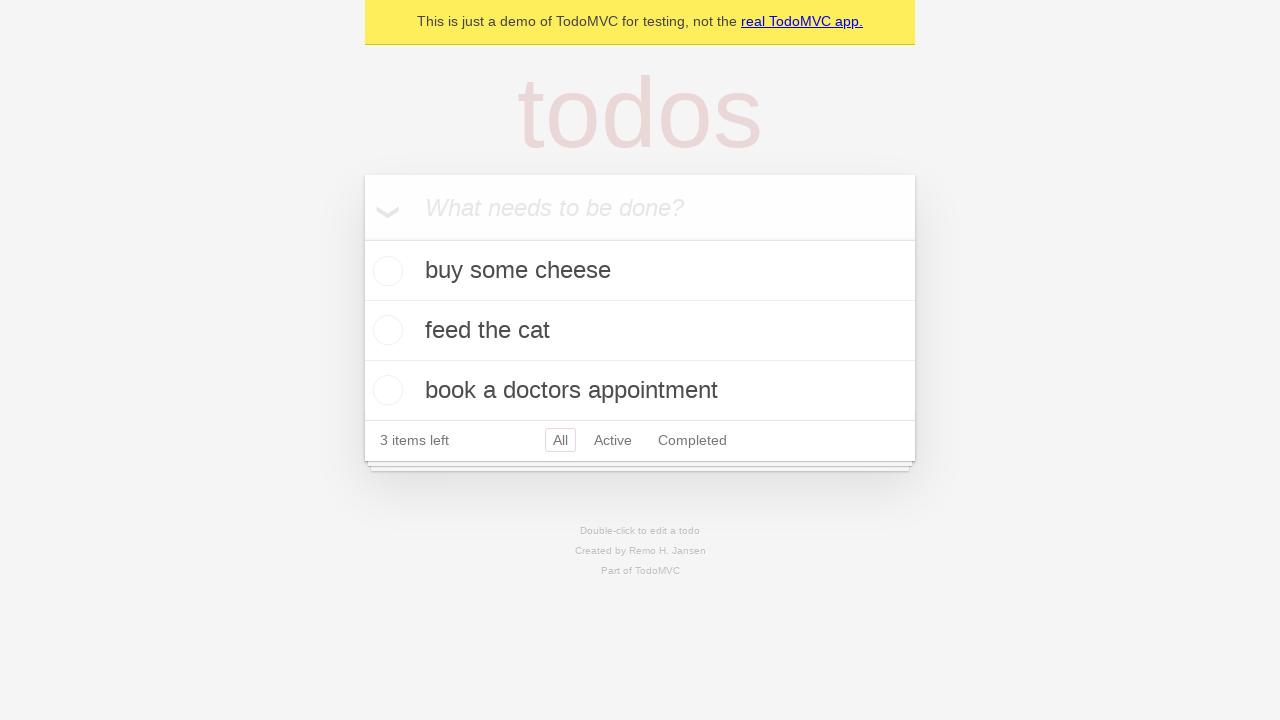

Marked the second todo item as completed at (385, 330) on internal:testid=[data-testid="todo-item"s] >> nth=1 >> internal:role=checkbox
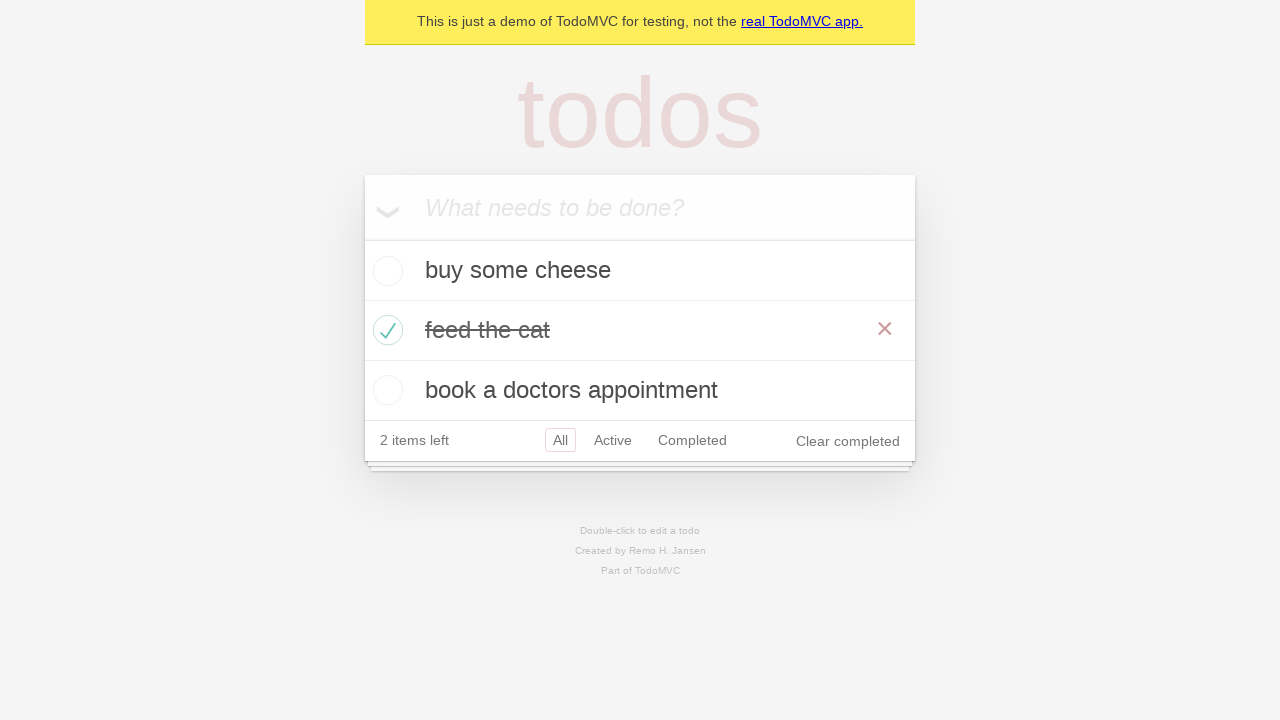

Clicked the Completed filter link at (692, 440) on internal:role=link[name="Completed"i]
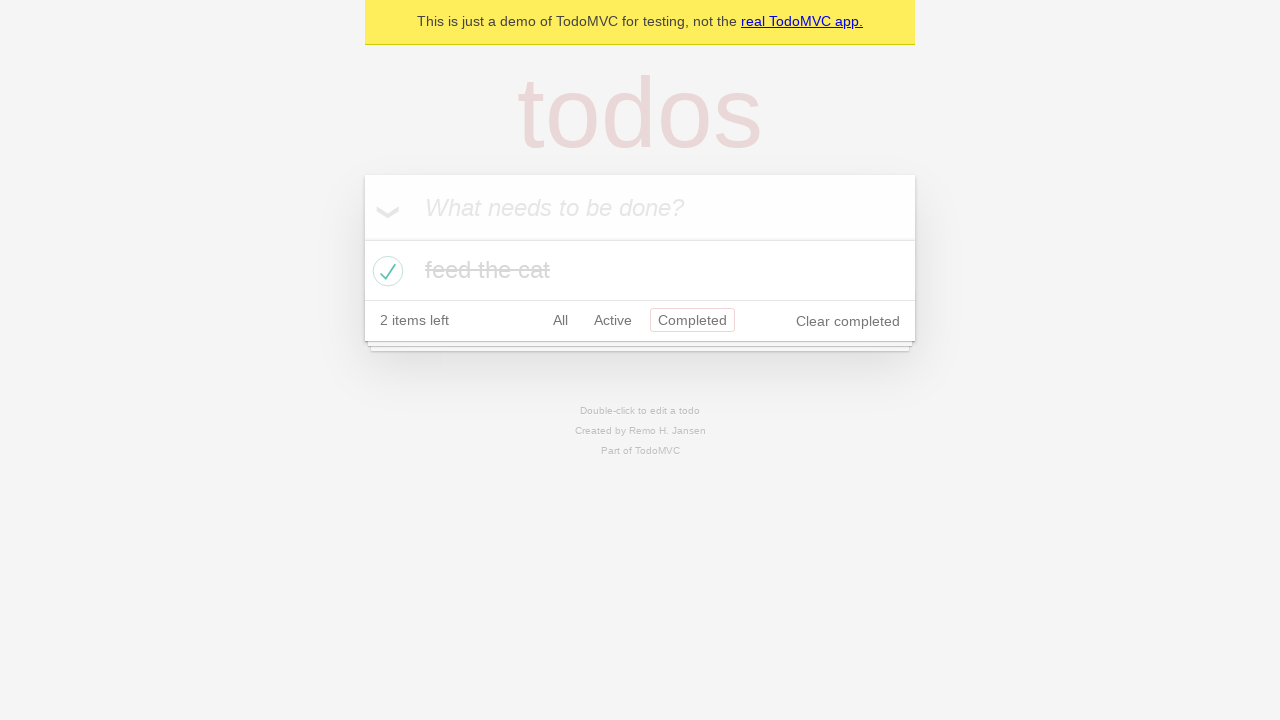

Waited for filtered list to show only 1 completed item
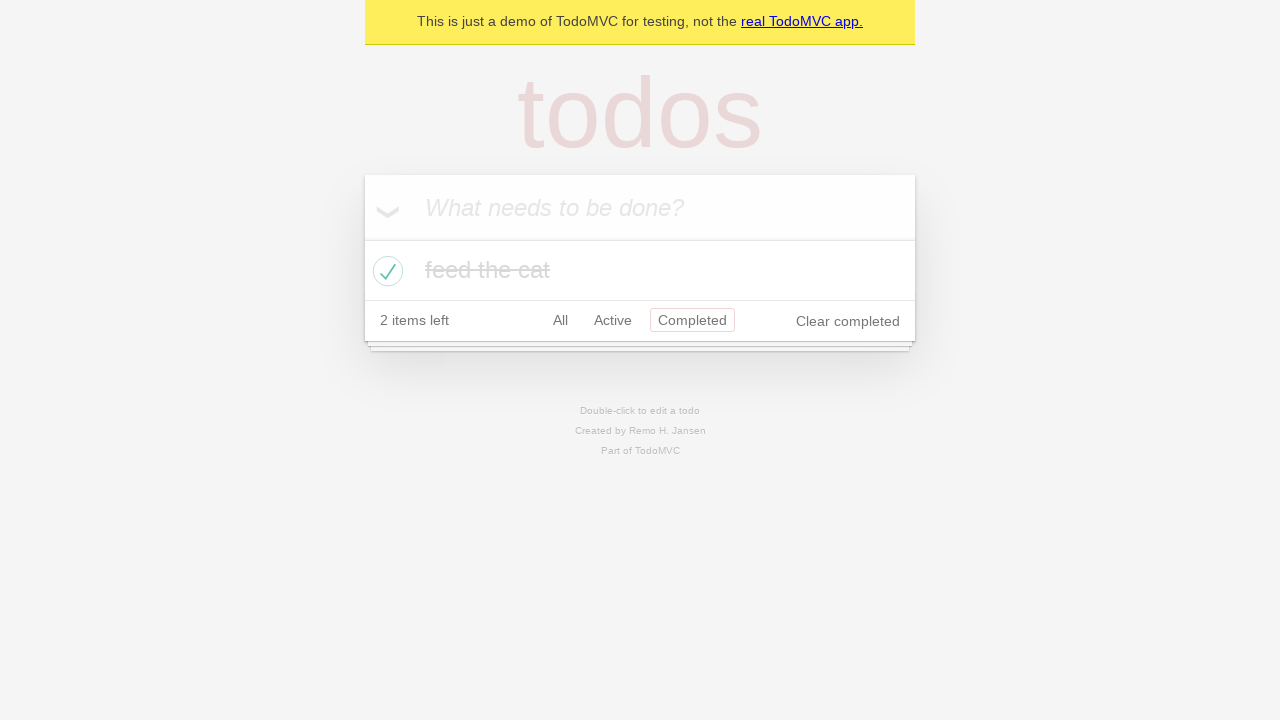

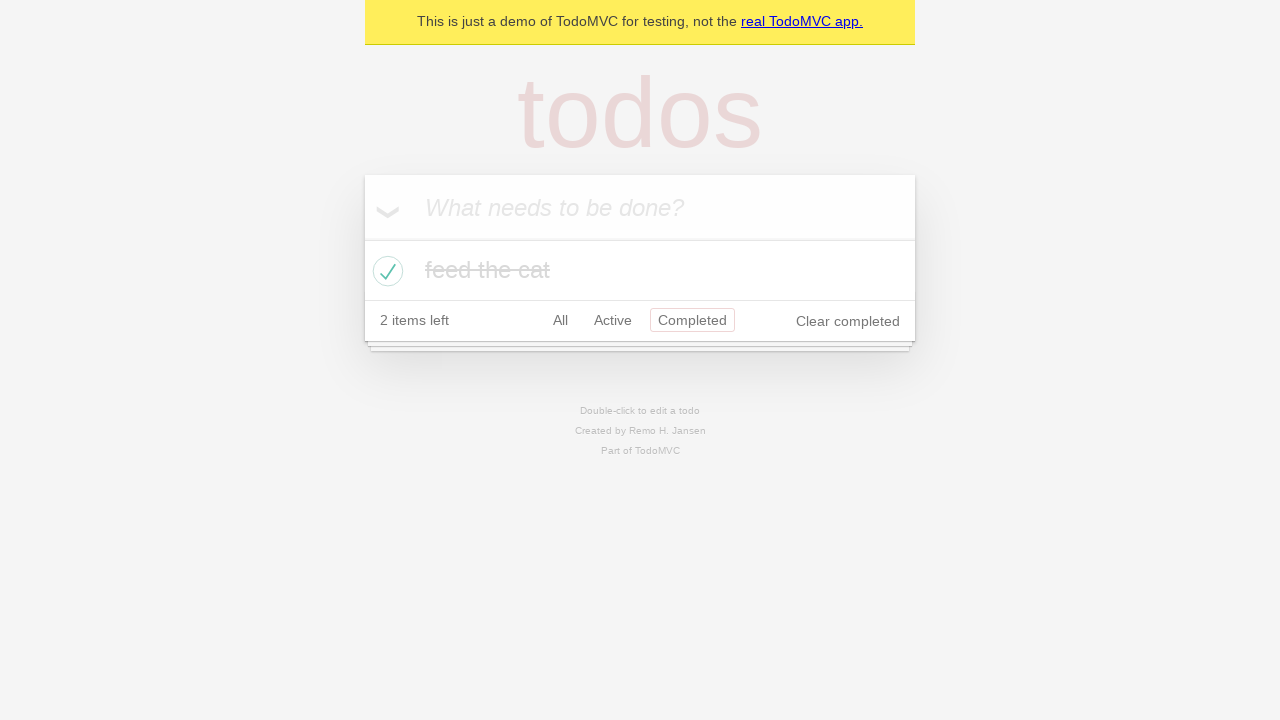